Tests alert handling functionality by navigating to alert demo page, triggering a prompt alert, entering text into it, and accepting it

Starting URL: https://demo.automationtesting.in/Alerts.html

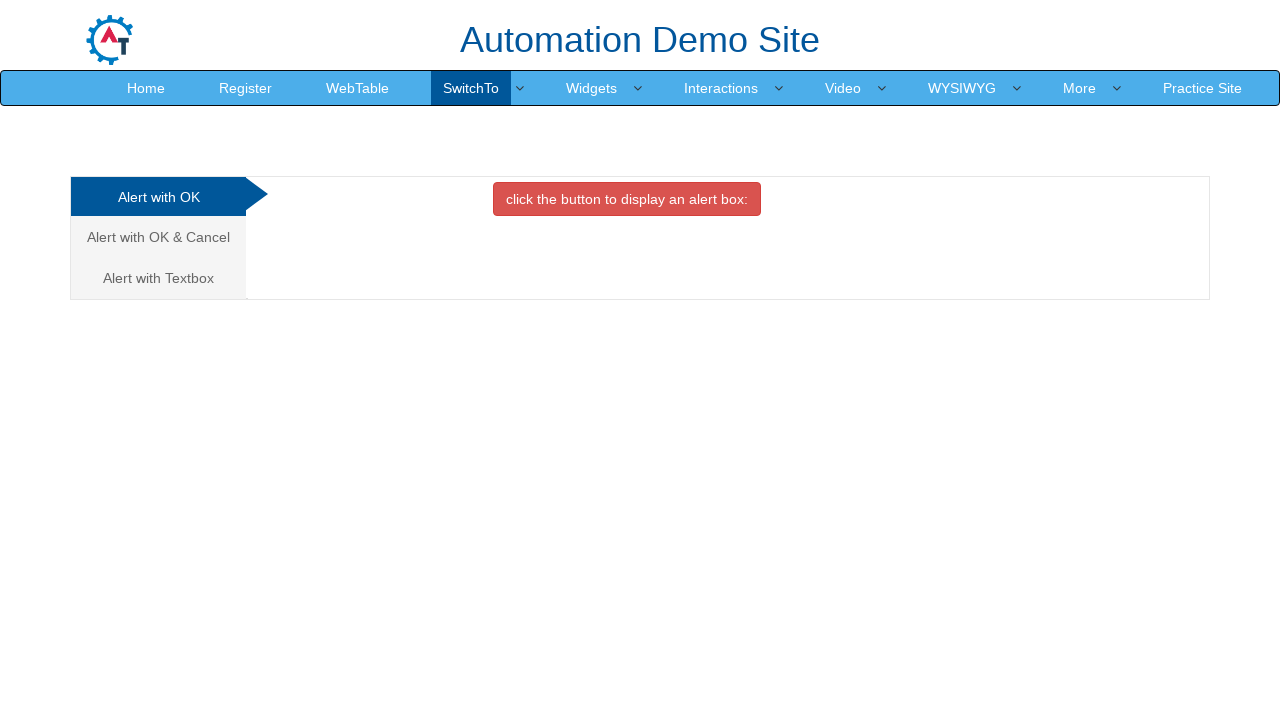

Clicked on 'Alert with Textbox' tab at (158, 278) on xpath=//a[text()='Alert with Textbox ']
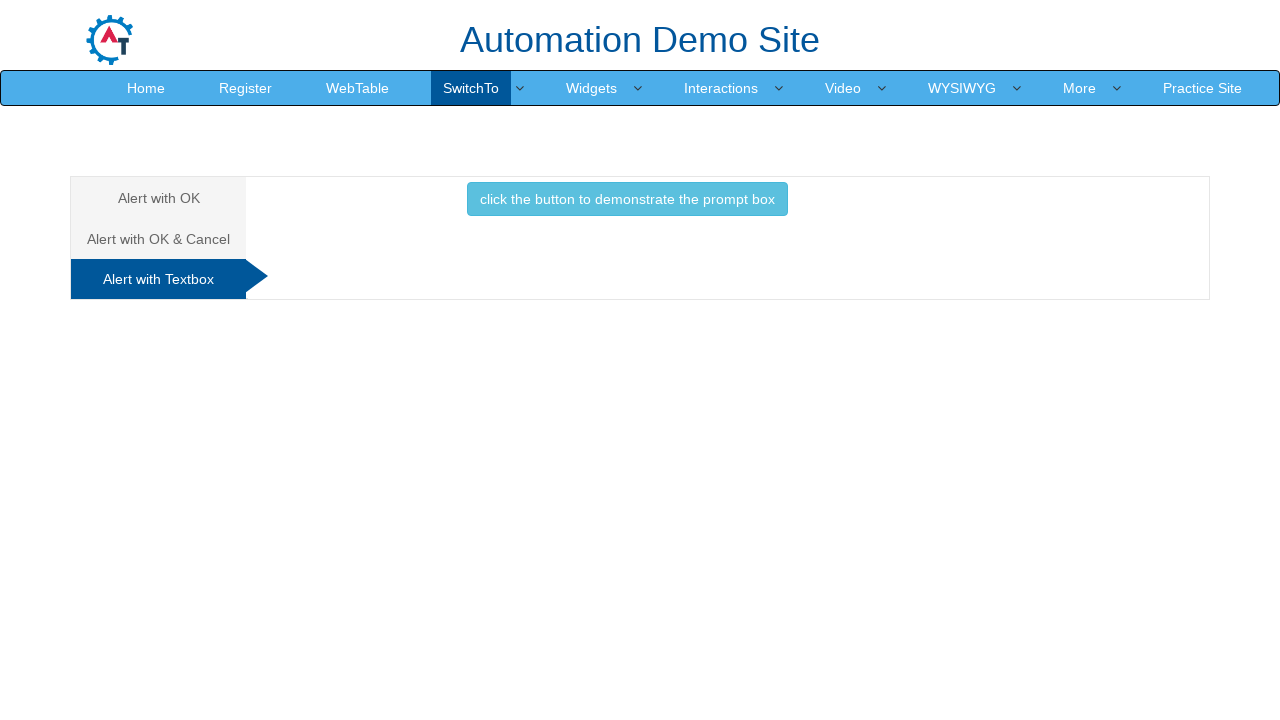

Clicked button to trigger prompt box at (627, 199) on xpath=//button[contains(text(),'prompt box')]
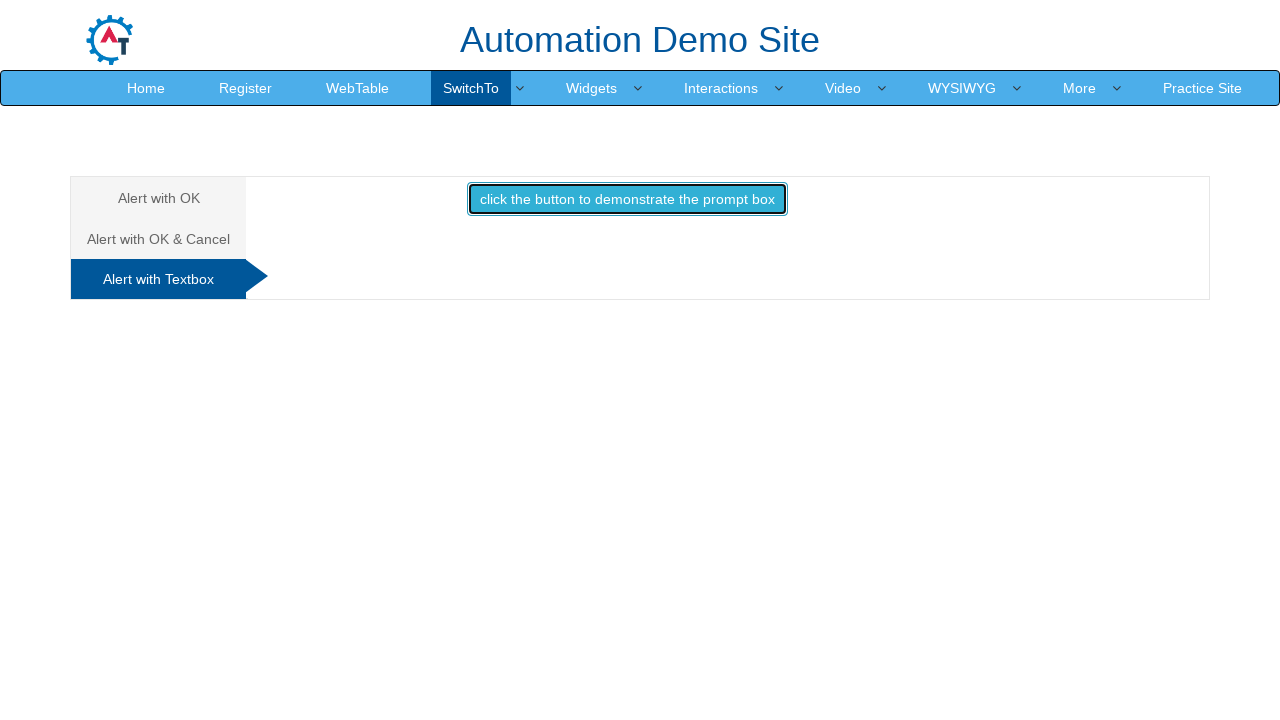

Set up dialog handler to accept prompt with text 'Farjana'
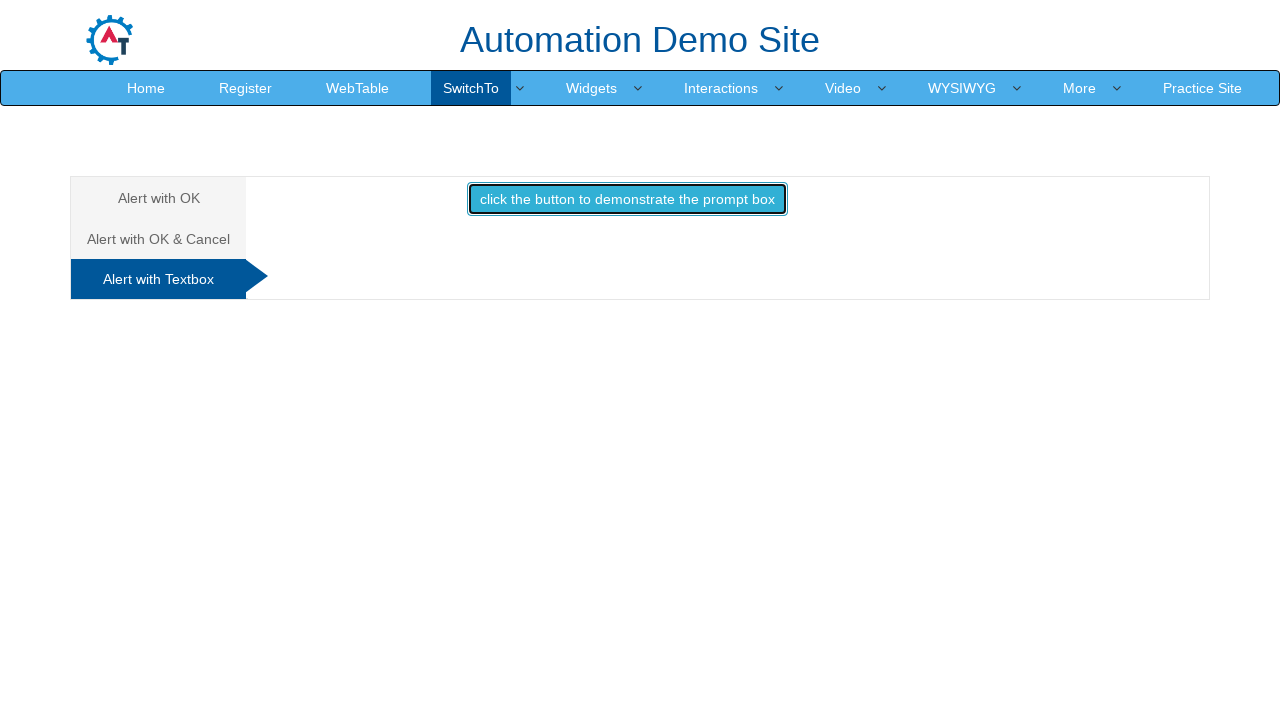

Clicked prompt box button to trigger dialog and accept with 'Farjana' at (627, 199) on xpath=//button[contains(text(),'prompt box')]
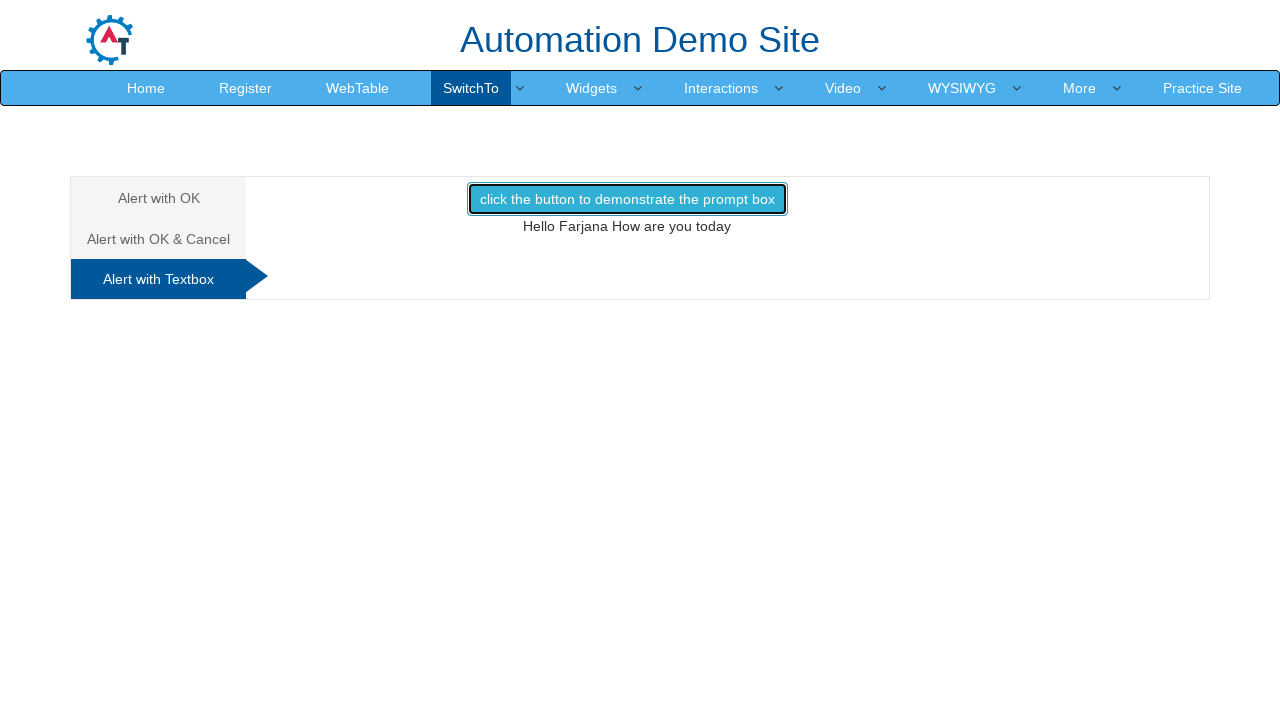

Verified output text is displayed in #demo1 element
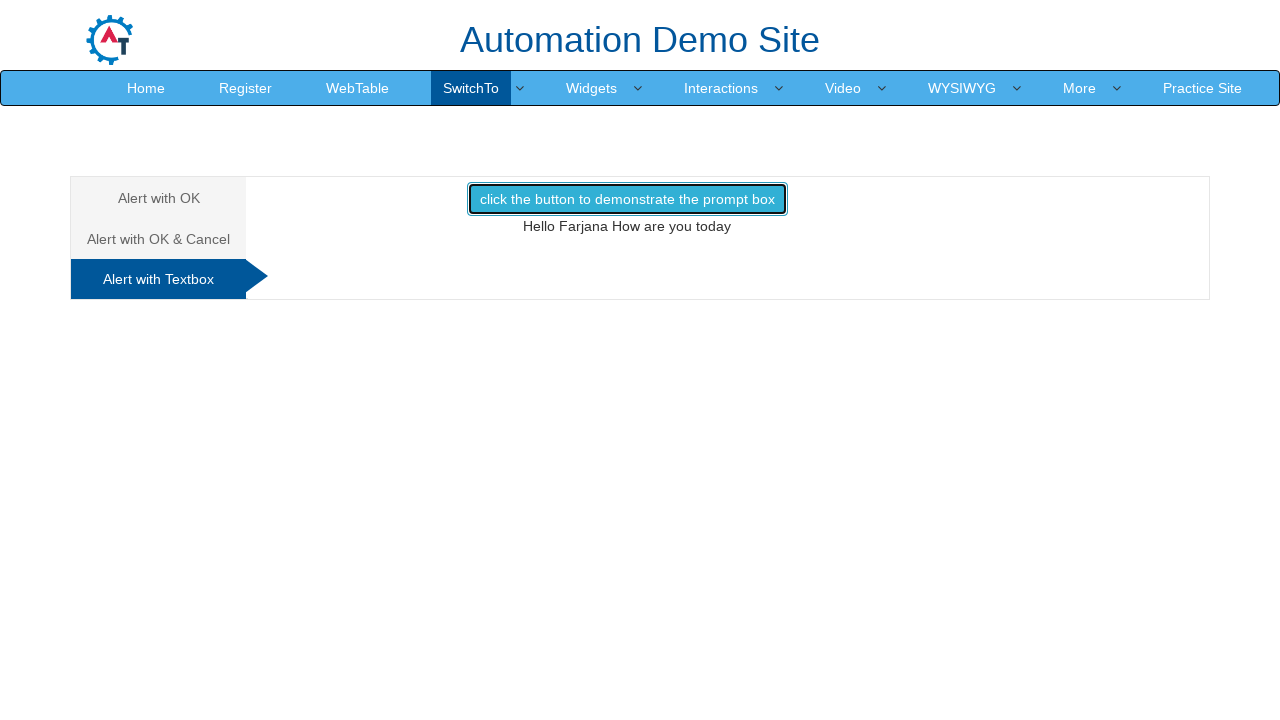

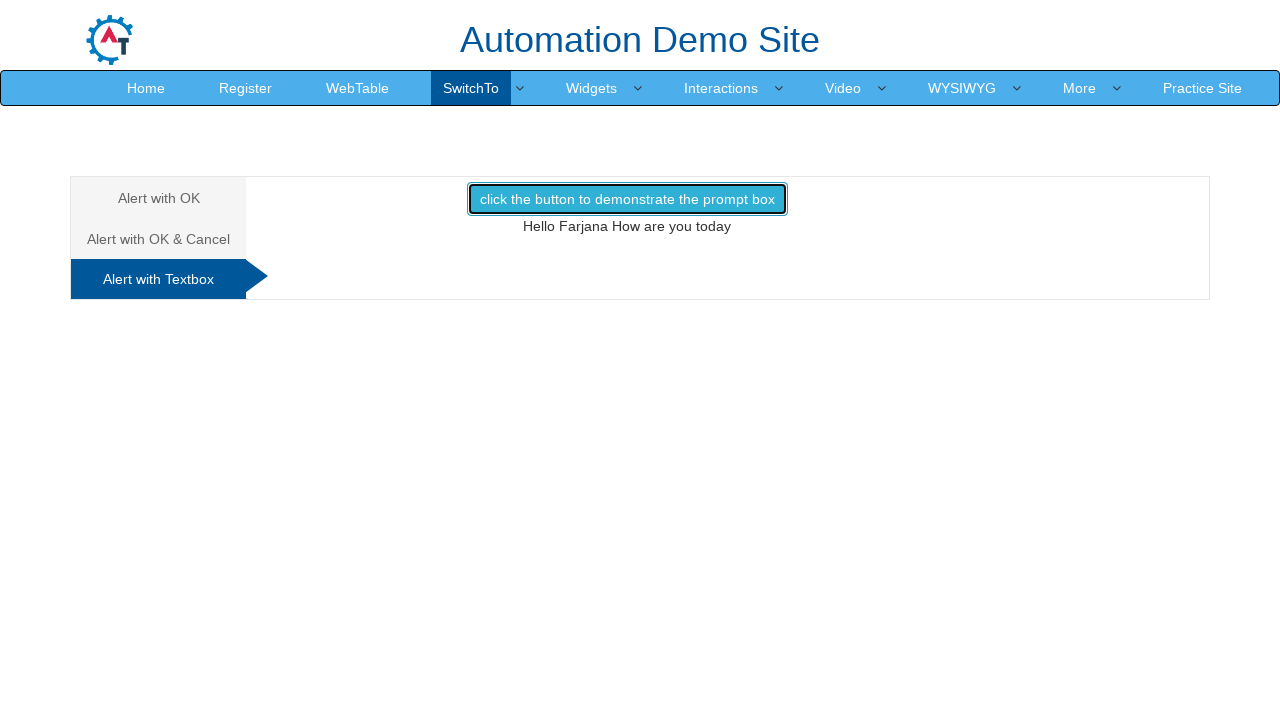